Tests login form validation by clicking the LOGIN button without entering any credentials and verifying an error message appears

Starting URL: https://test-stand.gb.ru/login

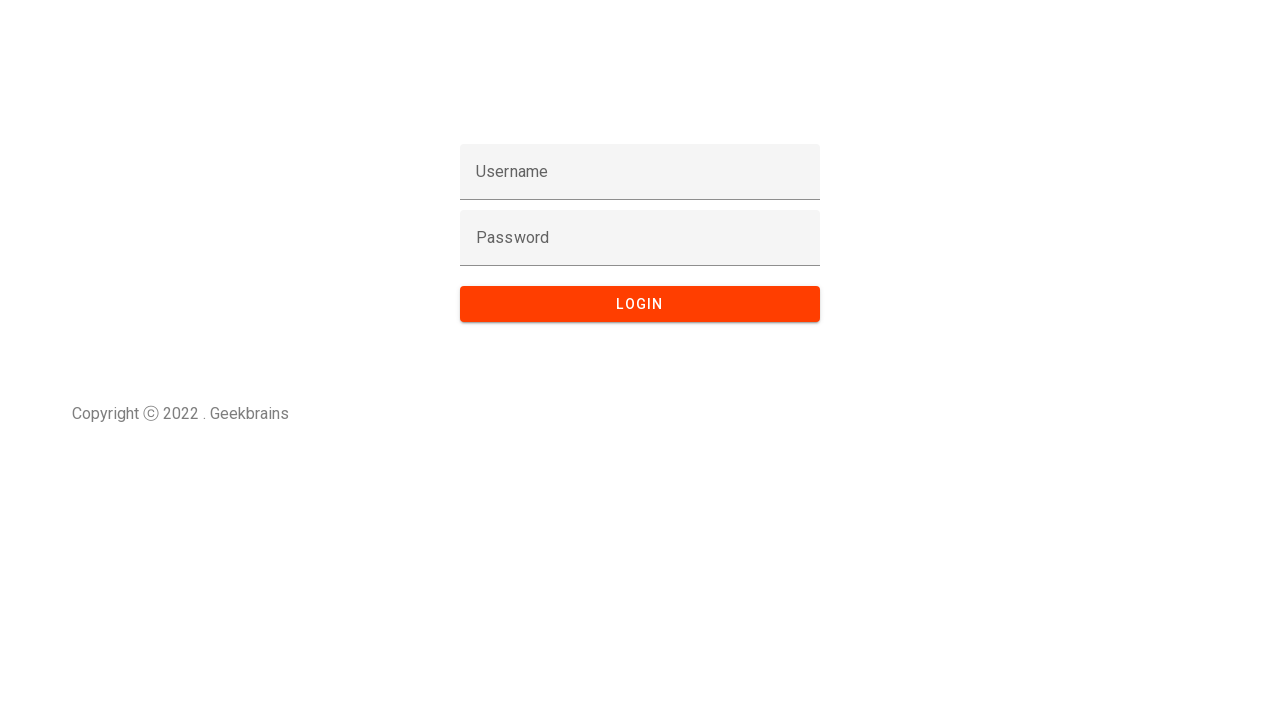

Clicked LOGIN button without entering credentials at (640, 304) on button[type='submit'], input[type='submit'], .login-btn, #login-btn
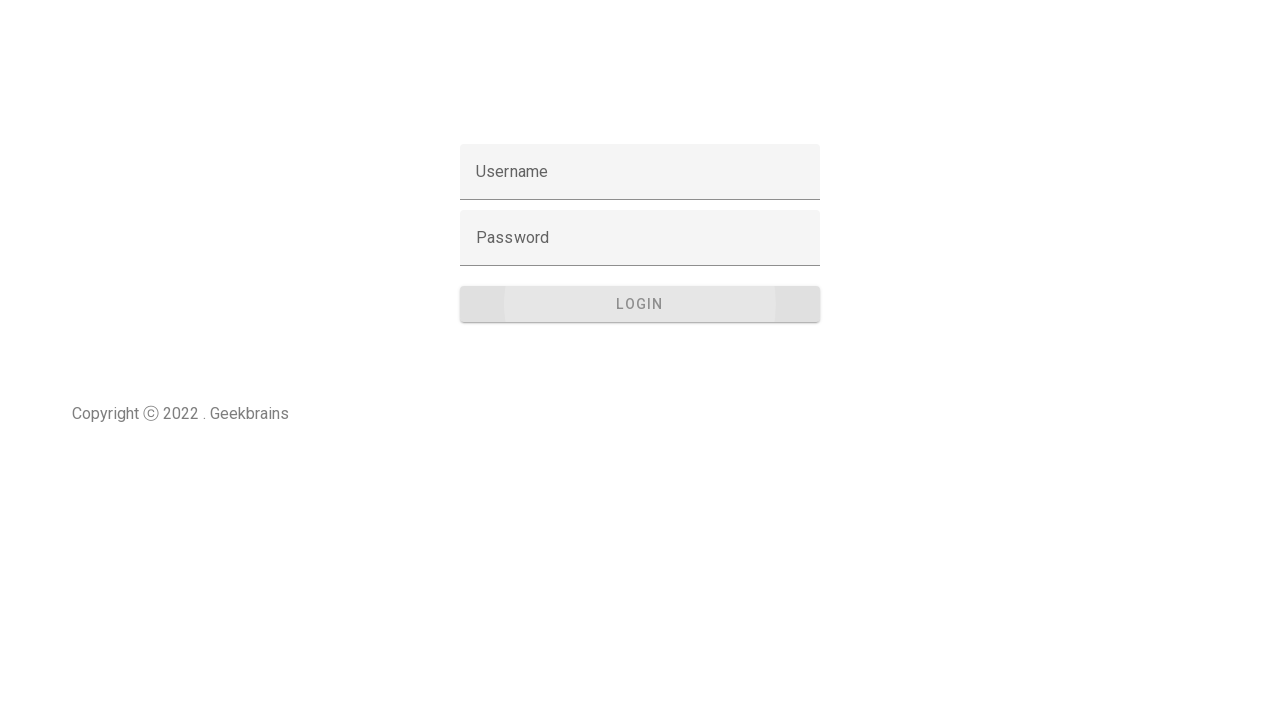

Error message '401 Invalid credentials.' appeared on page
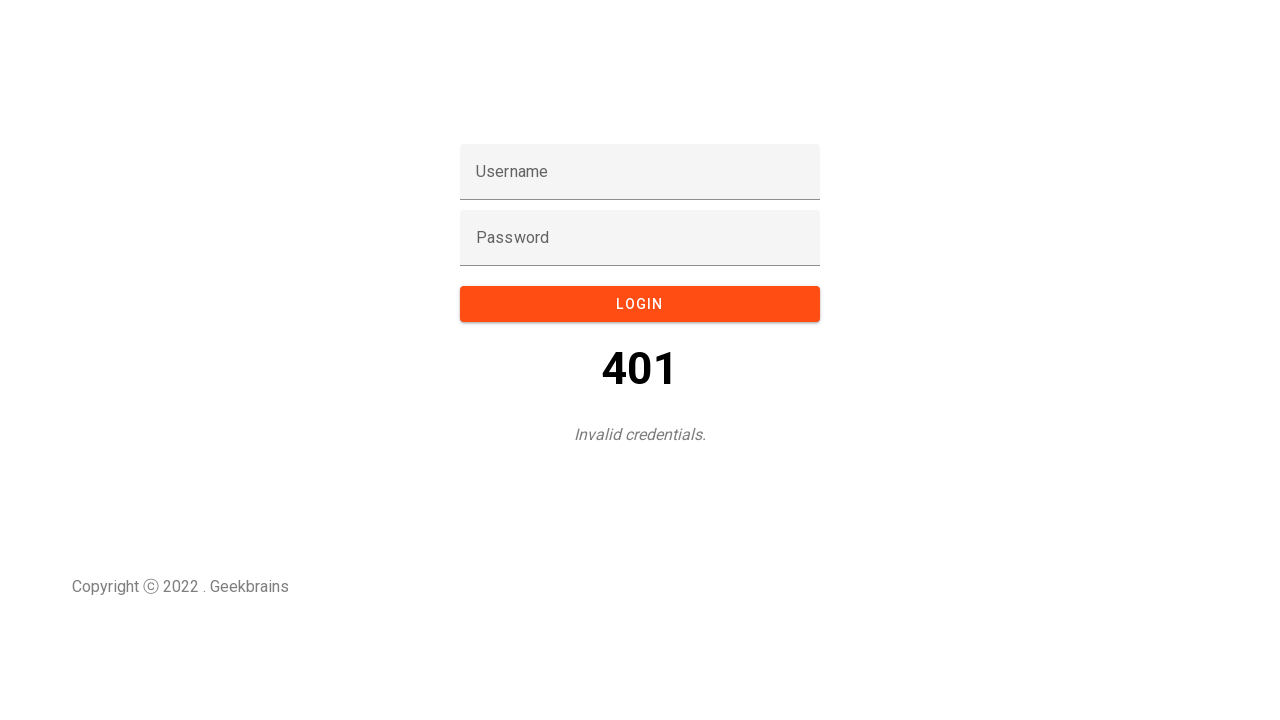

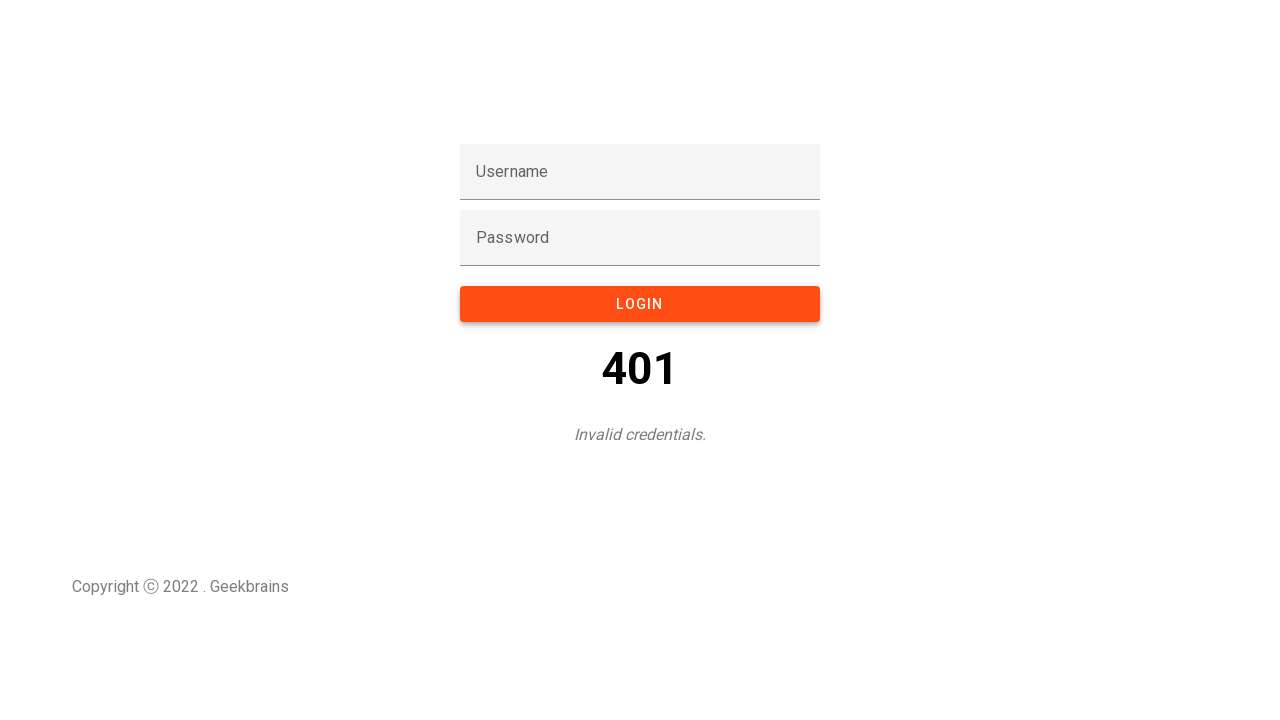